Tests mouse hover functionality by hovering over the "Woman" category element on an online shop demo site

Starting URL: https://www.onlineshopdemo.co.uk/

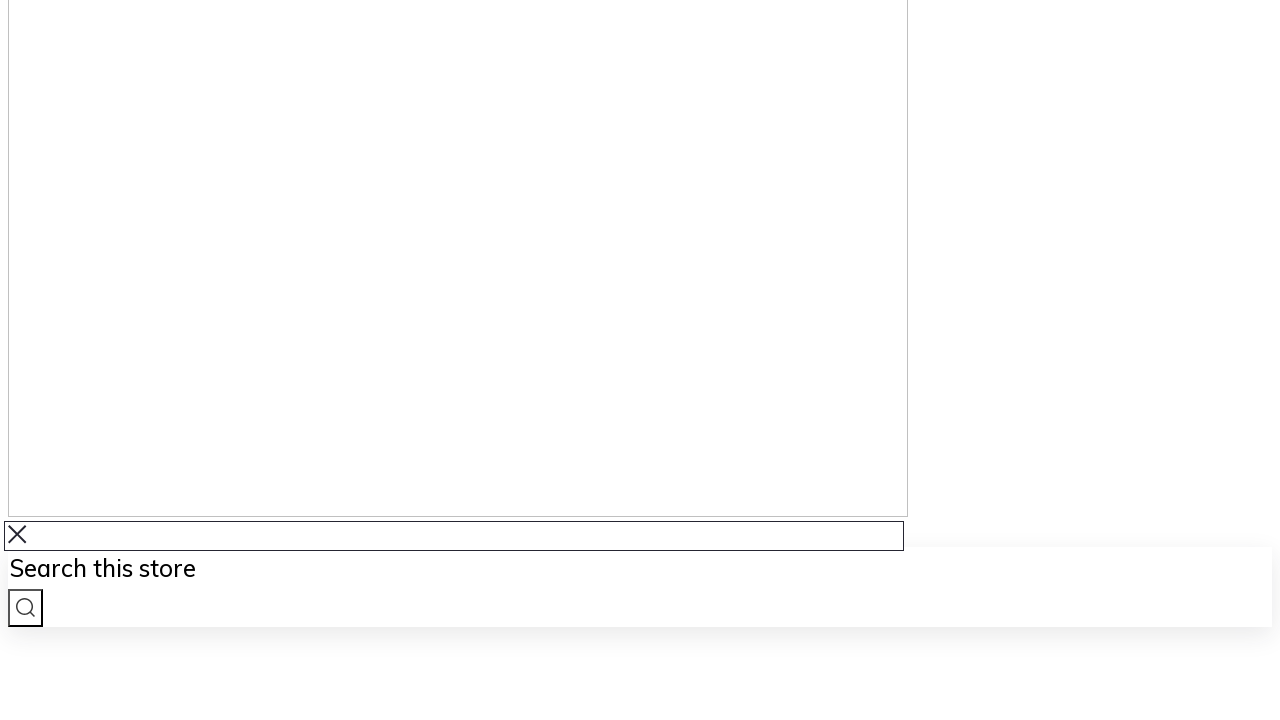

Navigated to online shop demo site
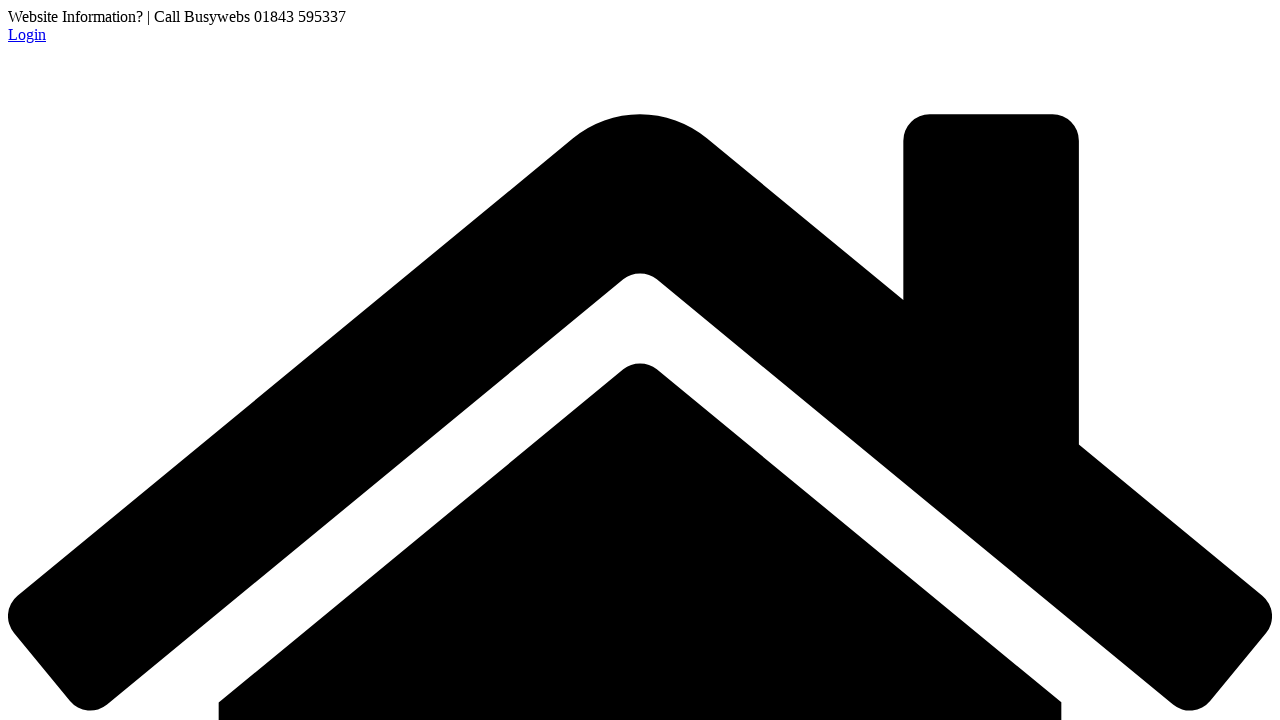

Hovered over the 'Woman' category element at (660, 361) on xpath=//div[contains(text(),'Woman')]
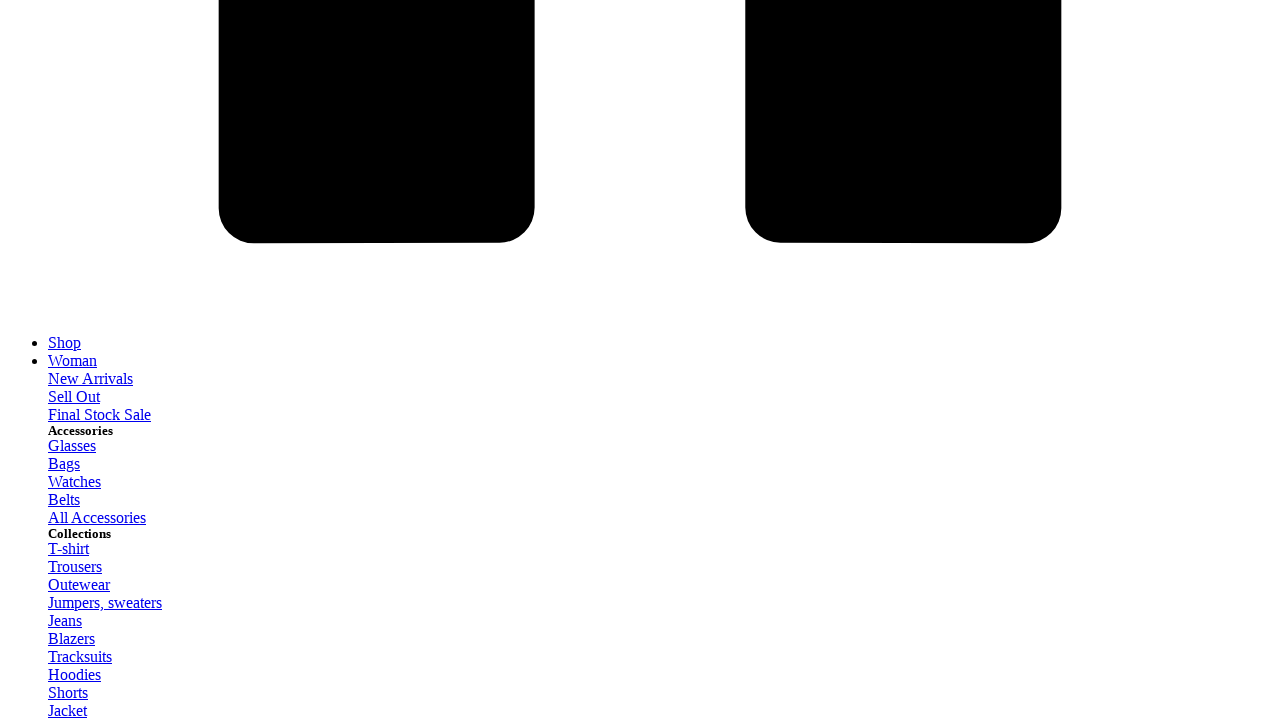

Waited 2 seconds for hover effect to display
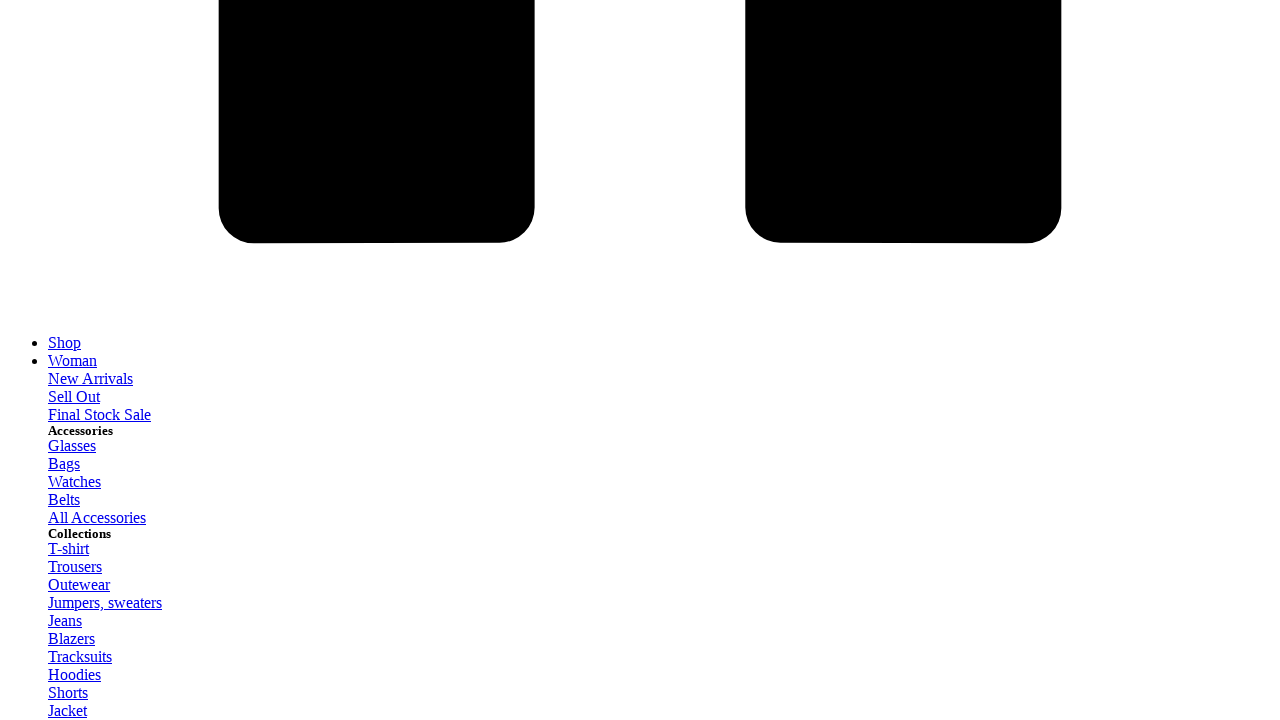

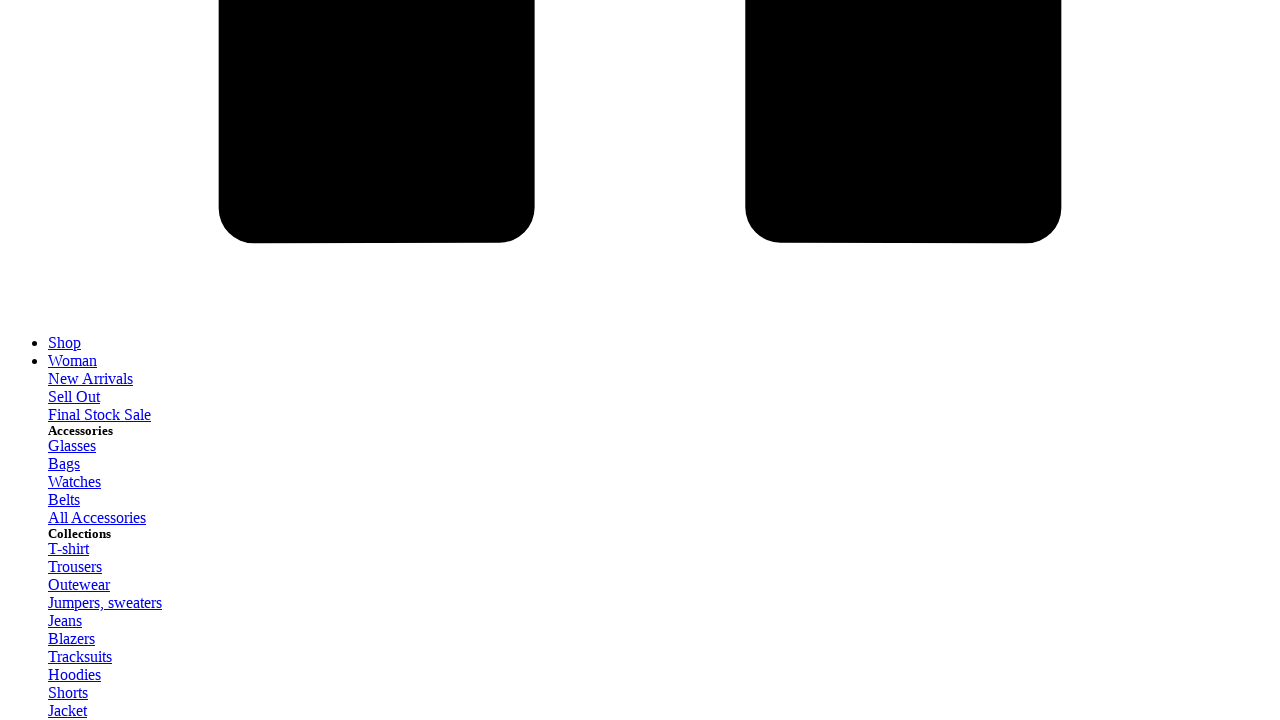